Tests explicit wait functionality by clicking a button that triggers timed text display and waiting for the text element to become visible

Starting URL: https://seleniumpractise.blogspot.com/2016/08/how-to-use-explicit-wait-in-selenium.html

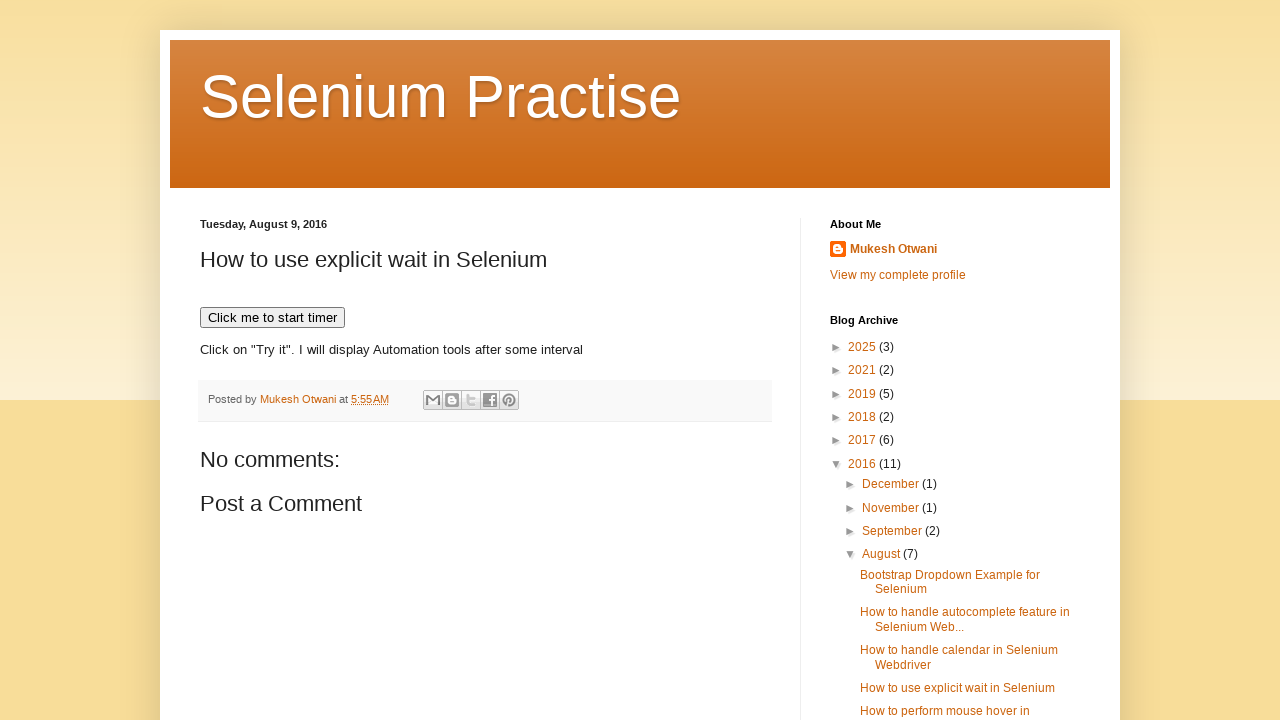

Navigated to explicit wait test page
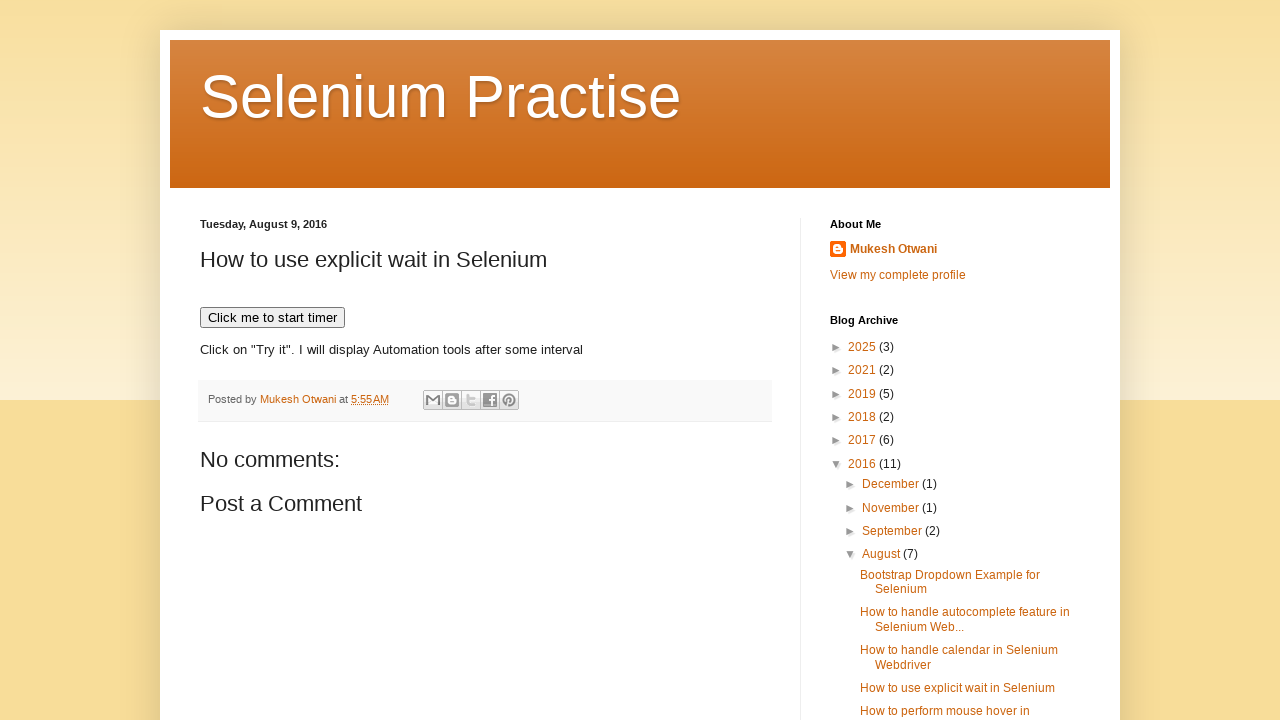

Clicked button to trigger timed text display at (272, 318) on xpath=//*[@id='post-body-7708391096228750161']/button
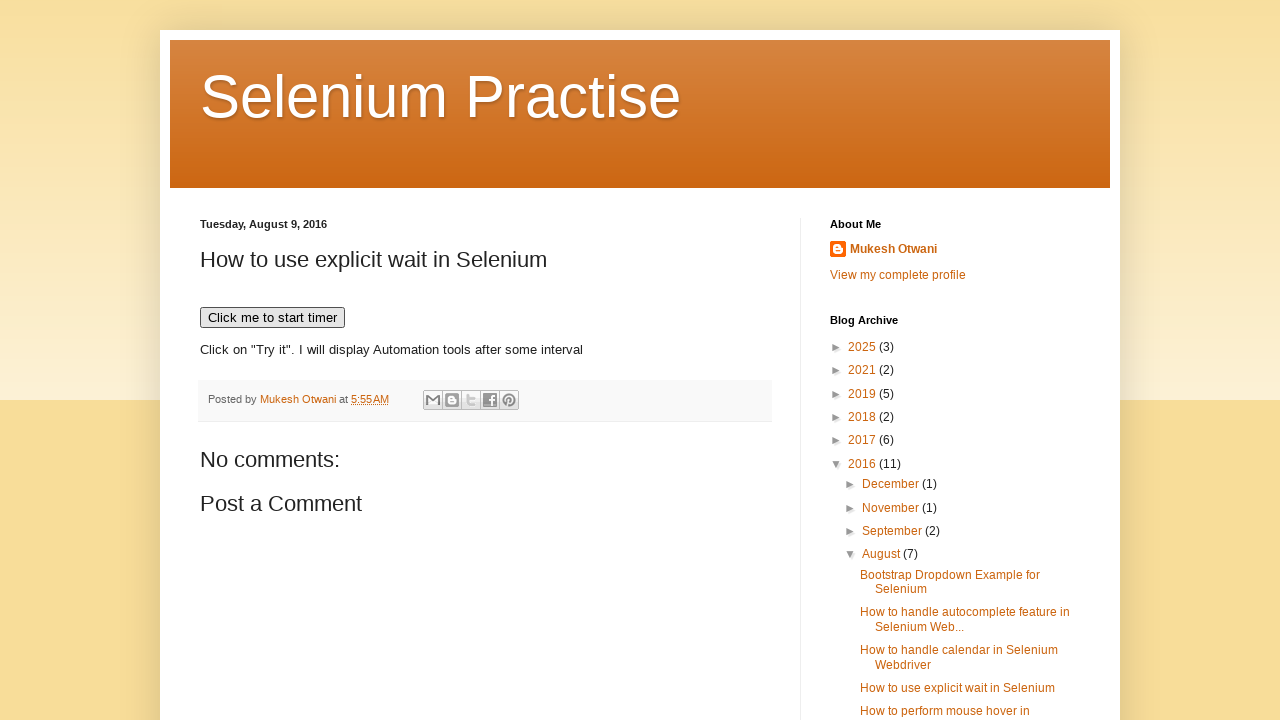

WebDriver text element became visible after explicit wait
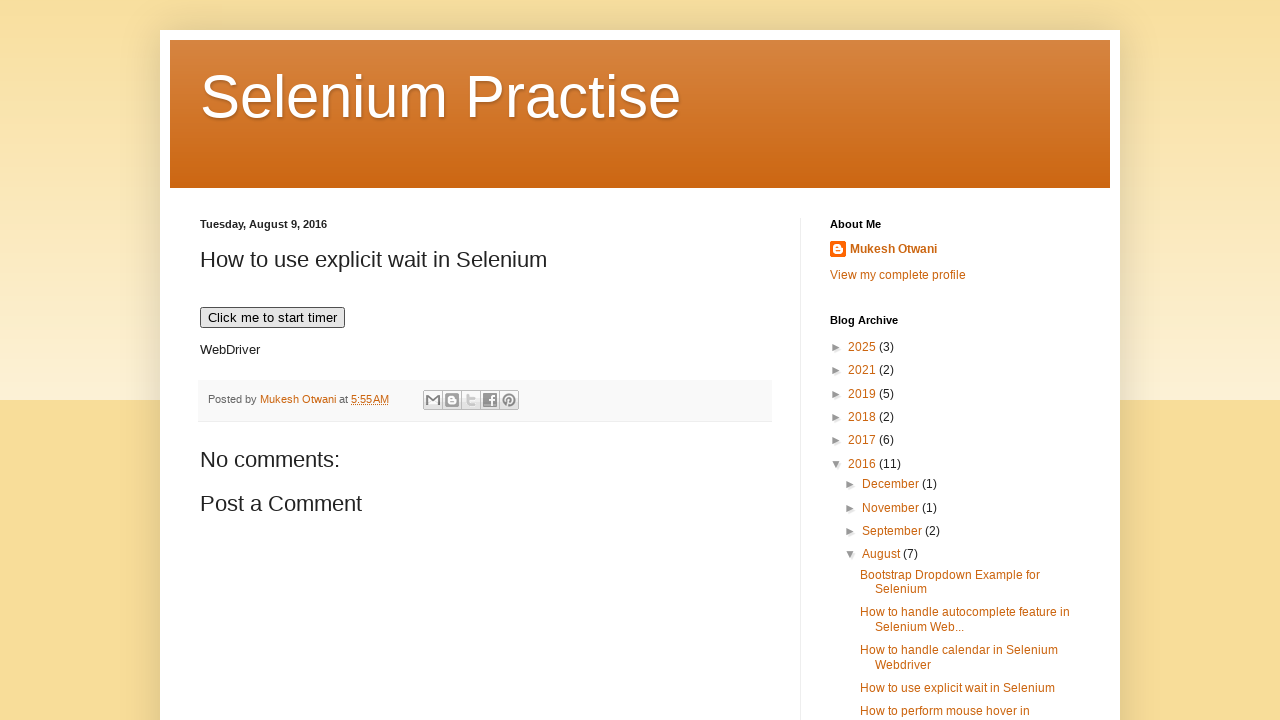

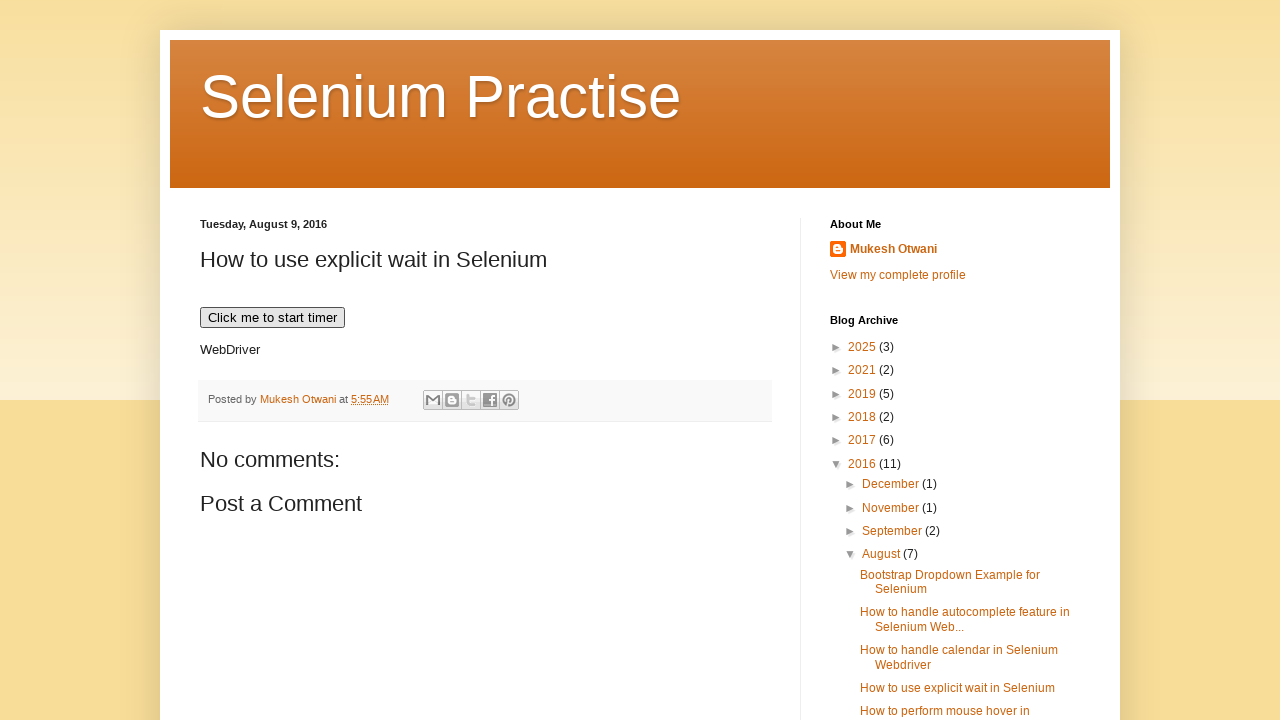